Tests the FAQ accordion functionality on a scooter rental service page by scrolling to the accordion section and clicking on the 6th heading (accordion item)

Starting URL: https://qa-scooter.praktikum-services.ru/

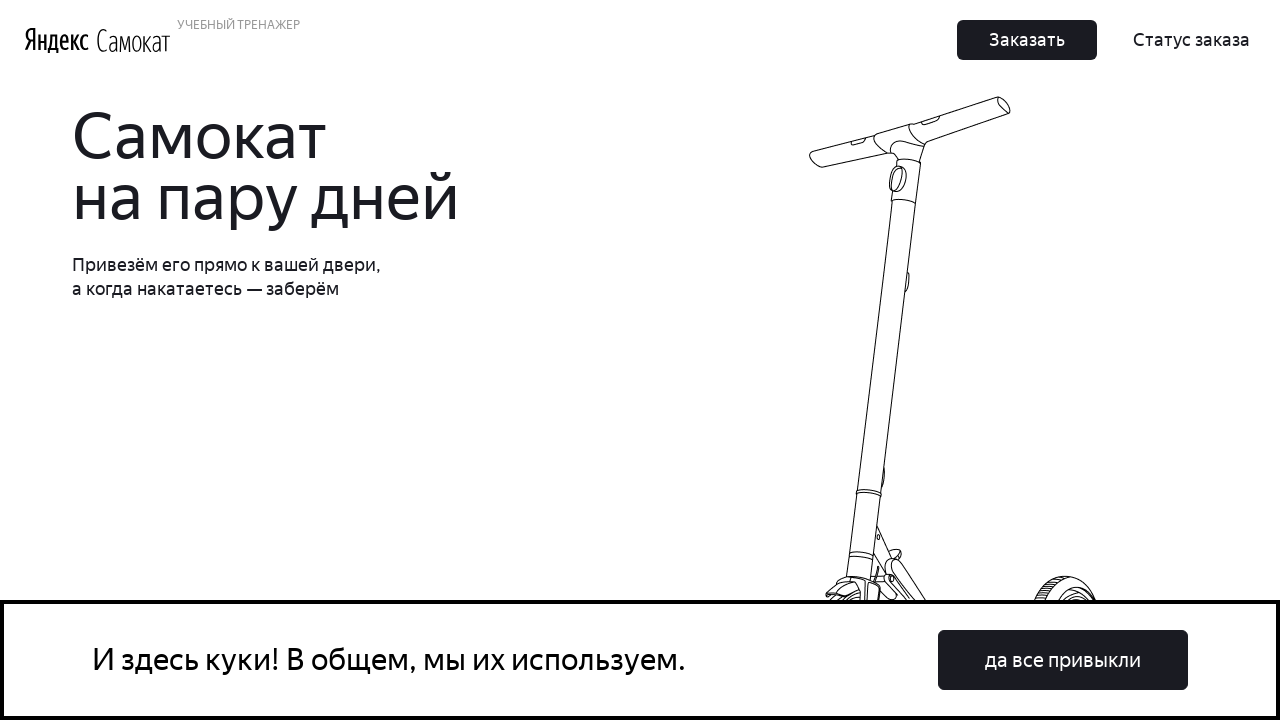

Scrolled to first accordion heading element
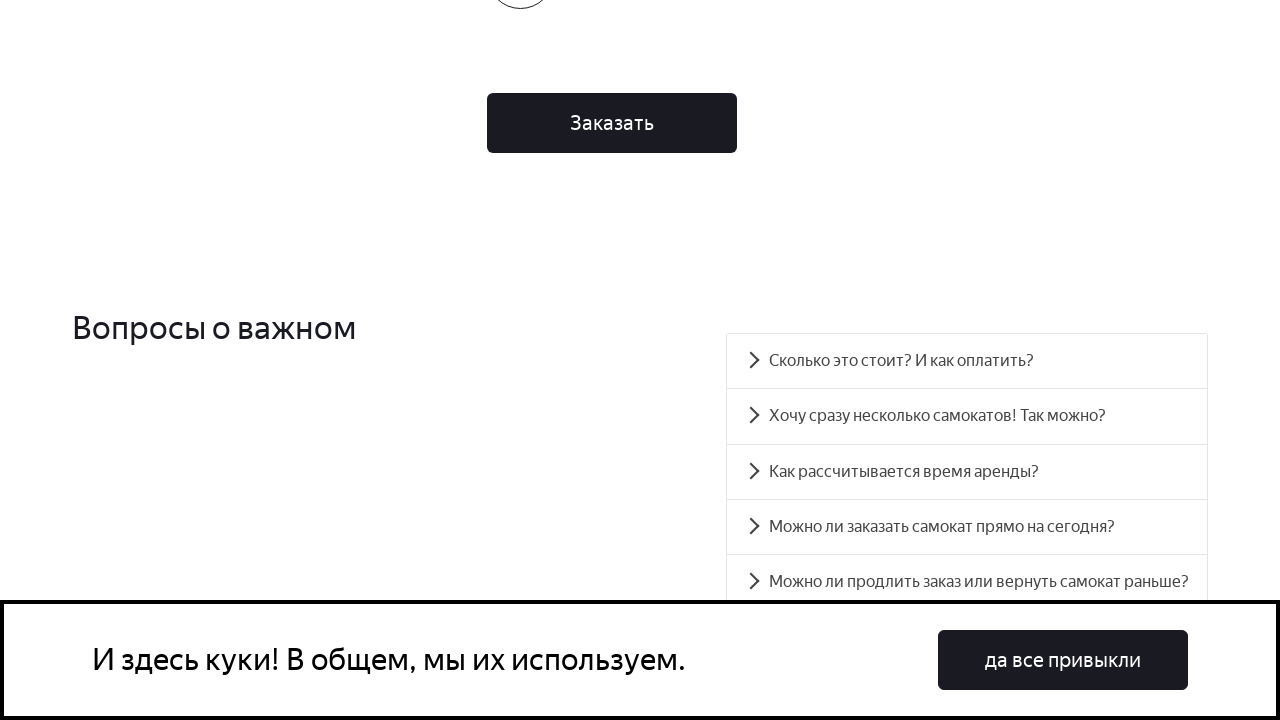

Clicked on the 6th accordion heading to toggle FAQ item at (967, 381) on #accordion__heading-5
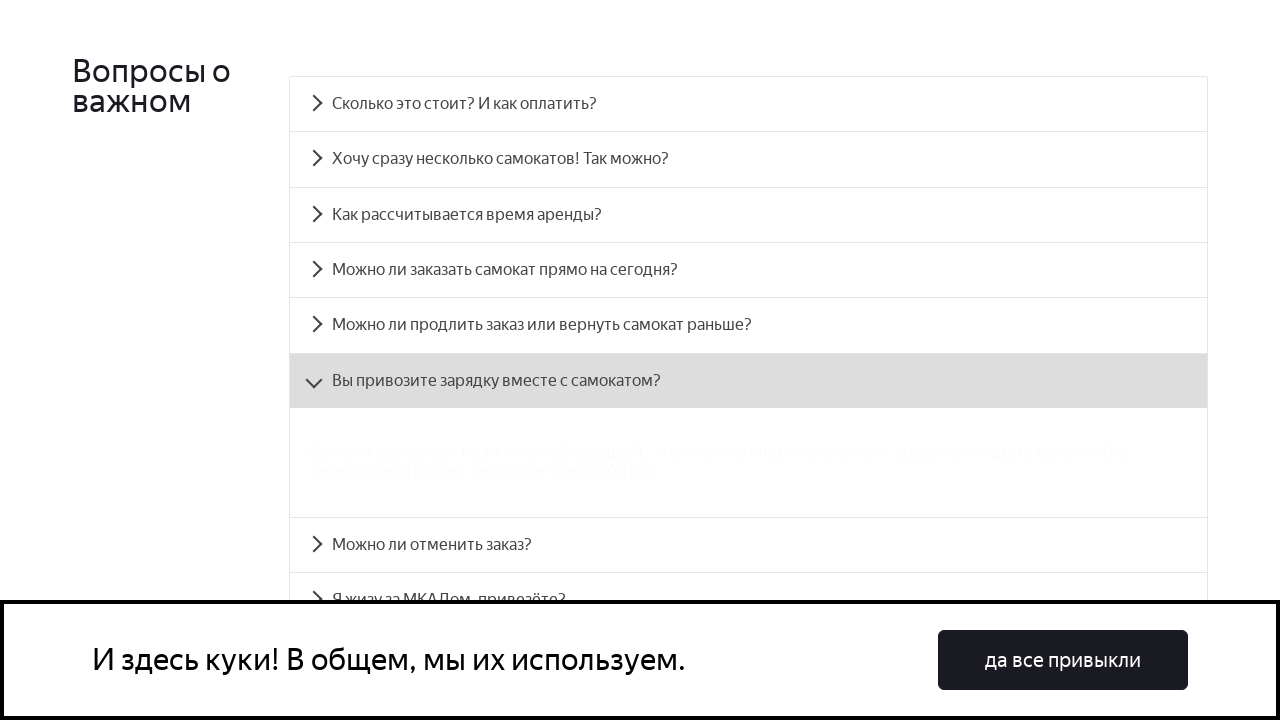

Waited 500ms for accordion panel to expand
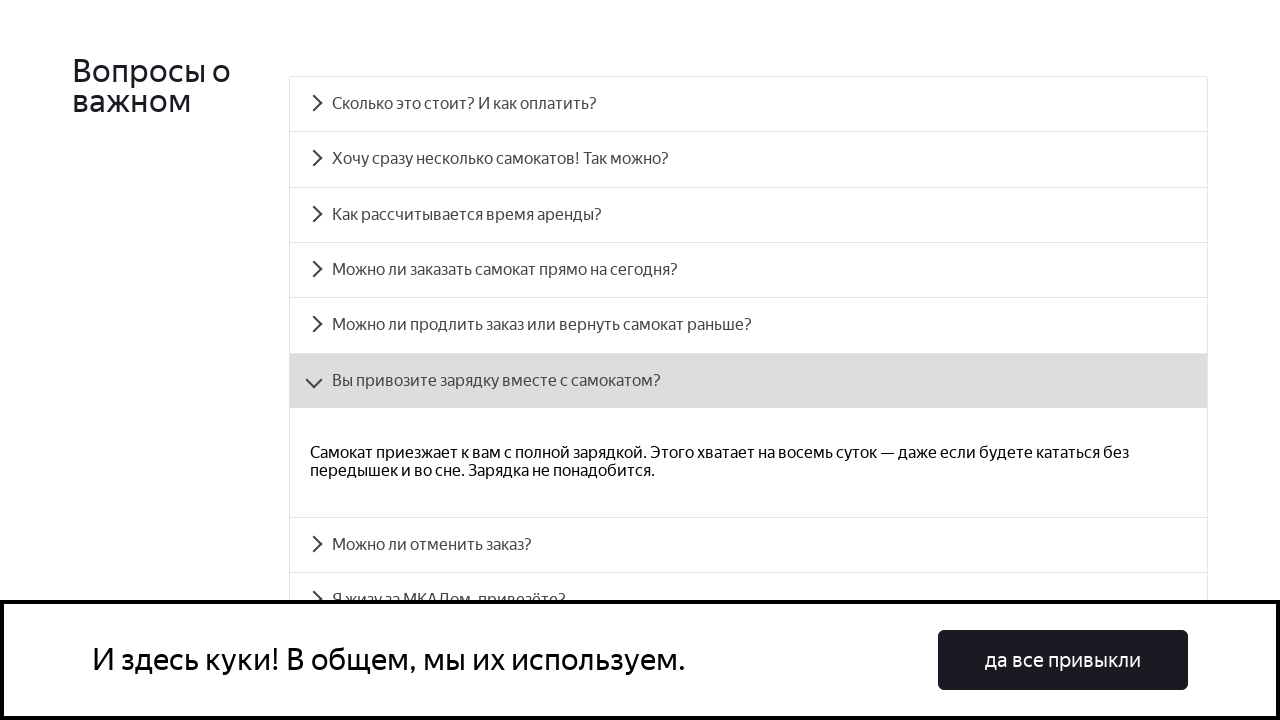

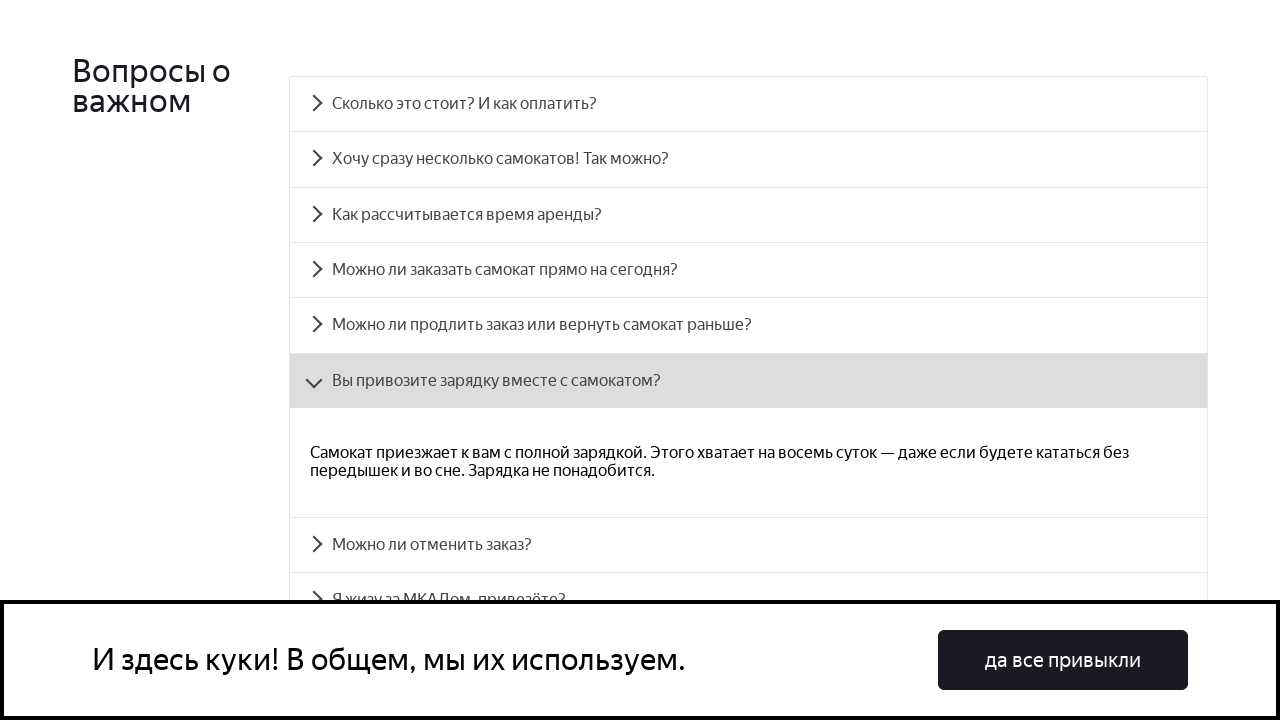